Navigates to SpiceJet airline website and waits for the page to load. This is a minimal test that only verifies the homepage is accessible.

Starting URL: https://www.spicejet.com

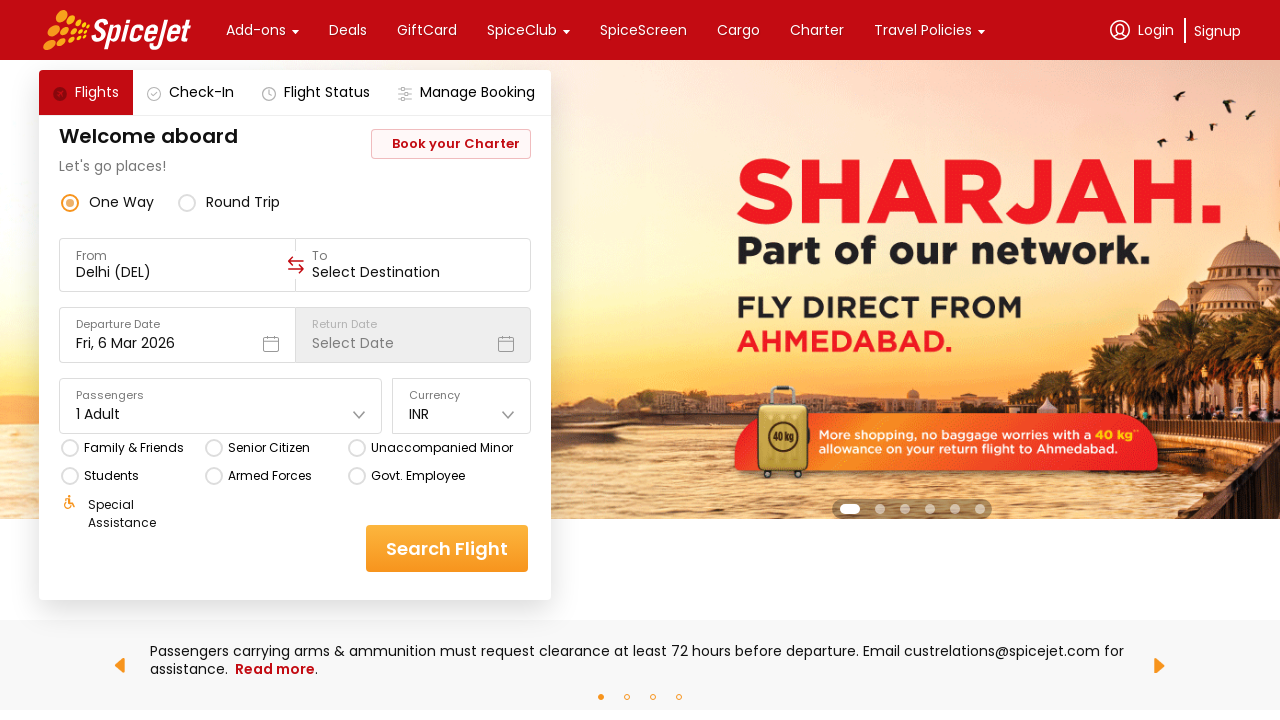

Page DOM content loaded
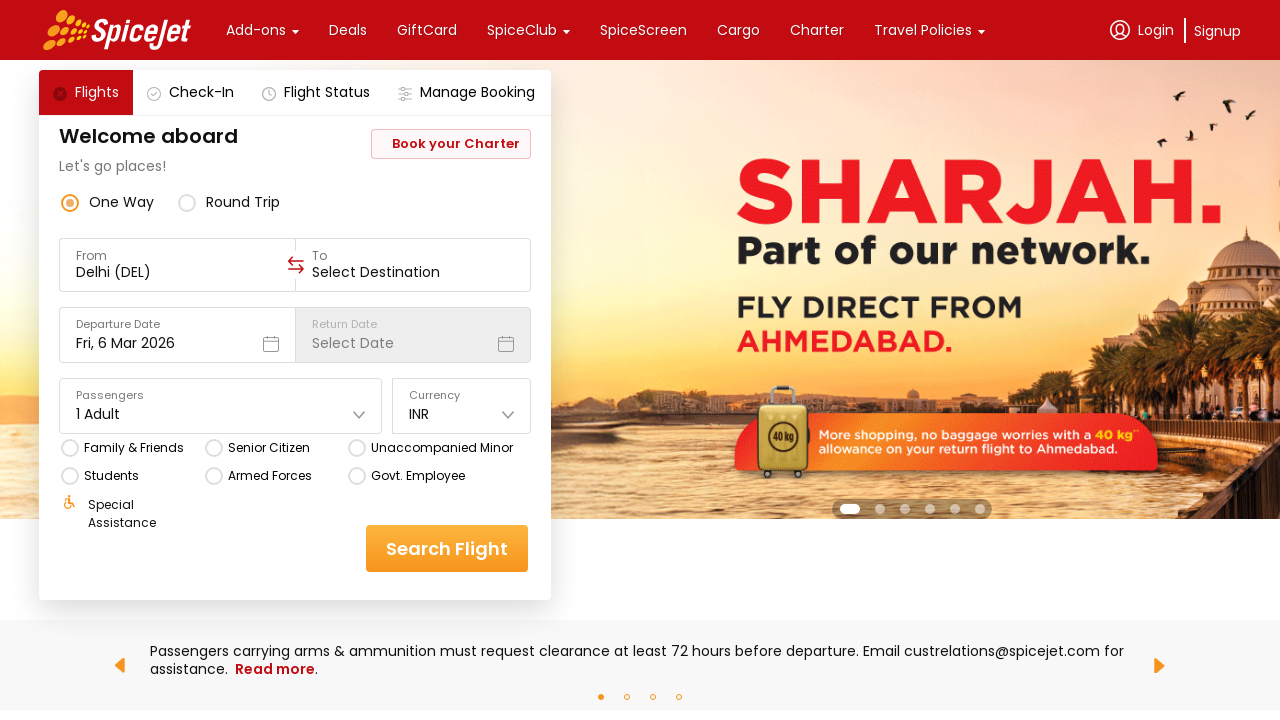

SpiceJet homepage body element is visible
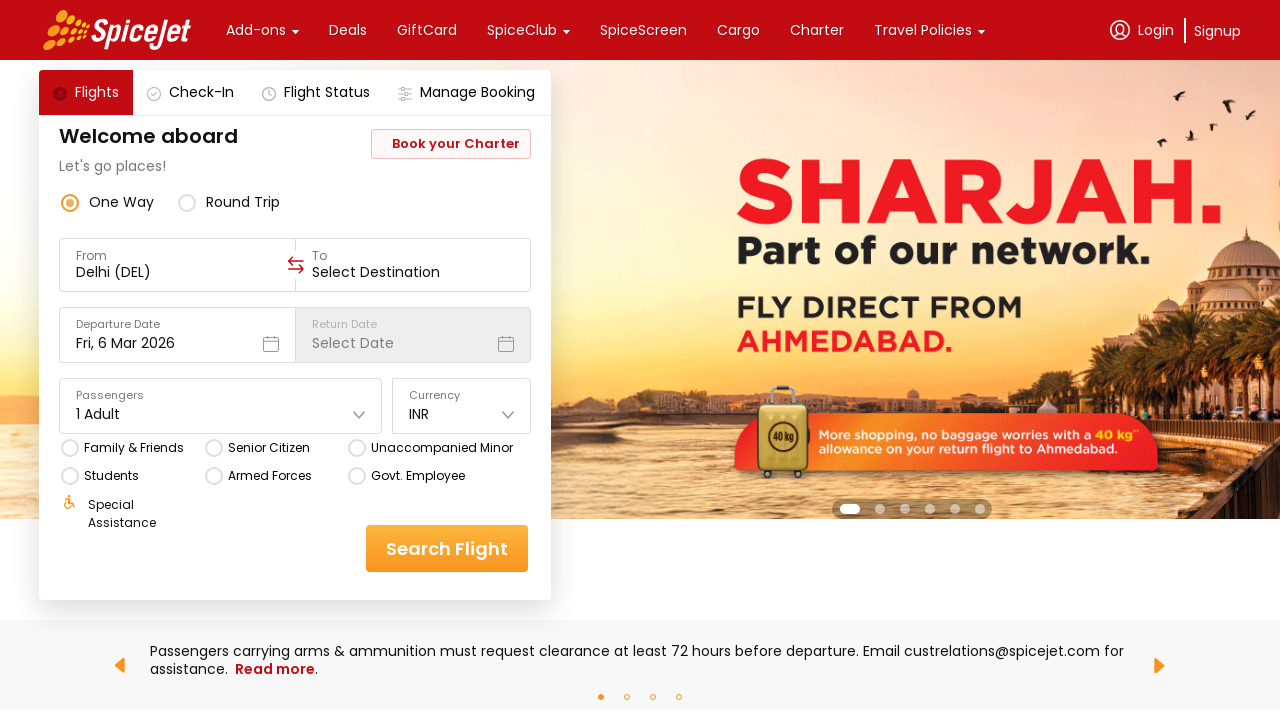

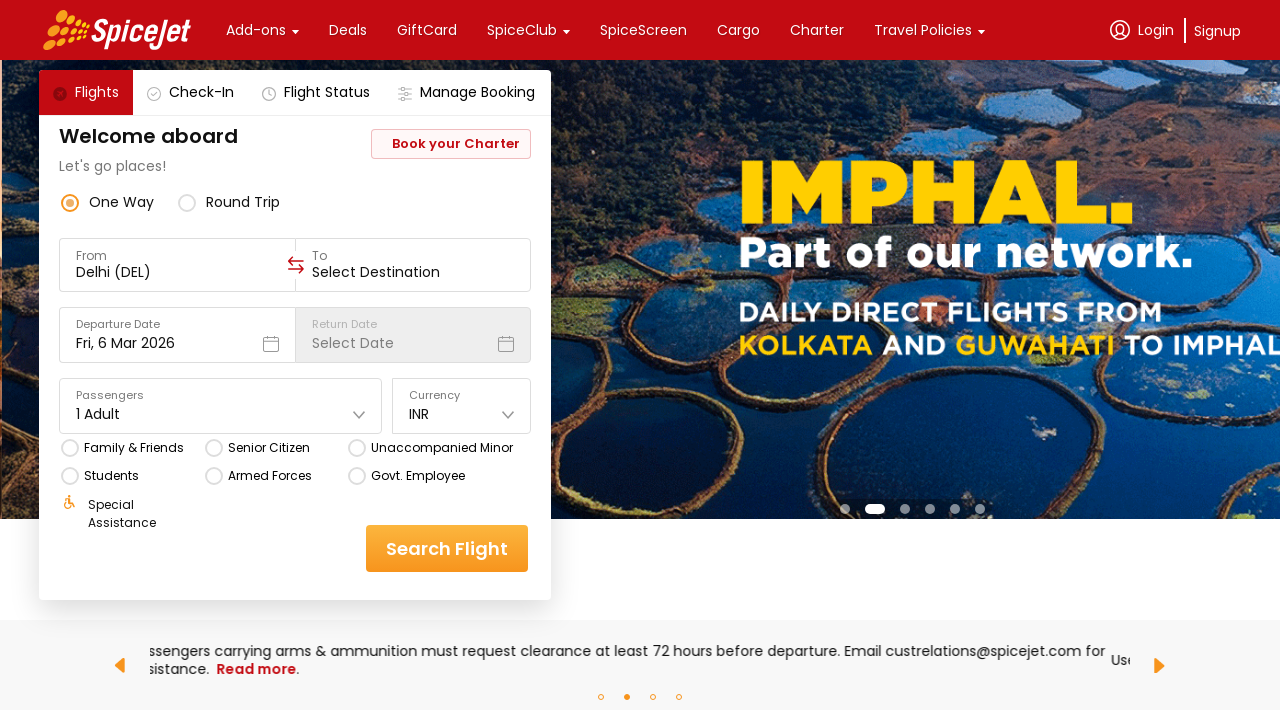